Tests JavaScript prompt alert by clicking a button, entering text into the prompt, accepting it, and verifying the result text appears.

Starting URL: https://demoqa.com/alerts

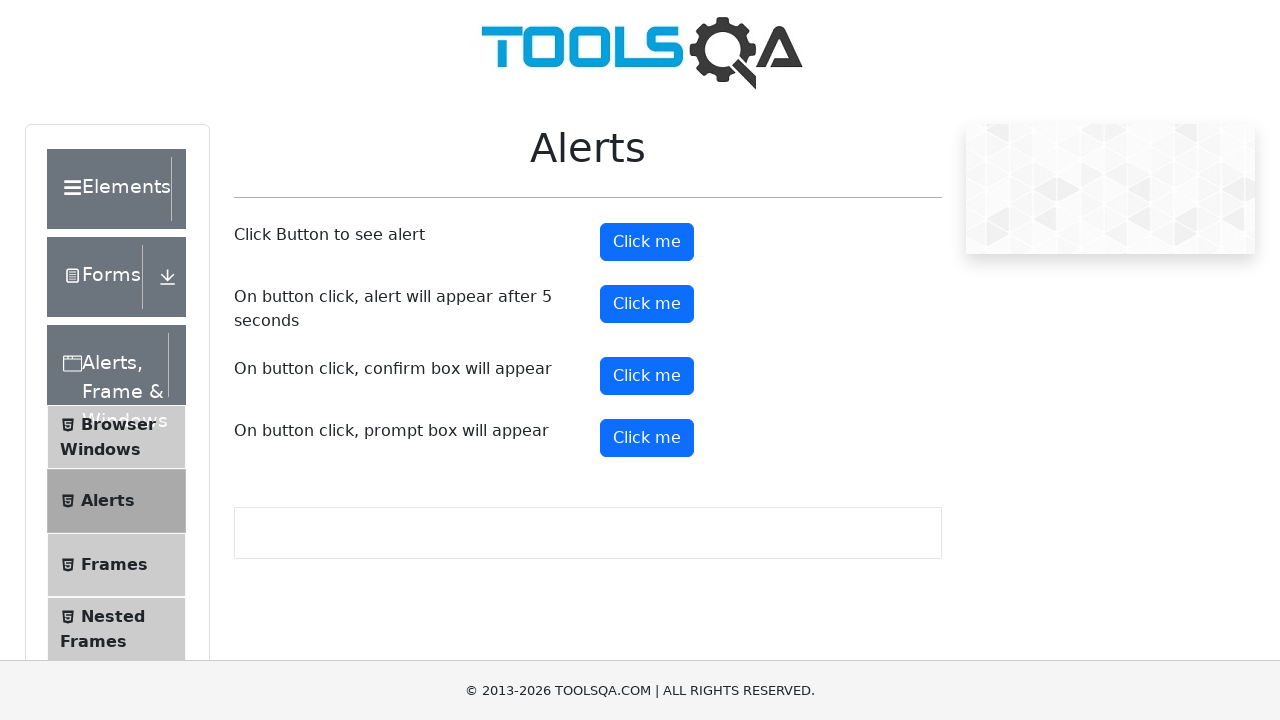

Set up dialog handler to accept prompt with text 'Joe'
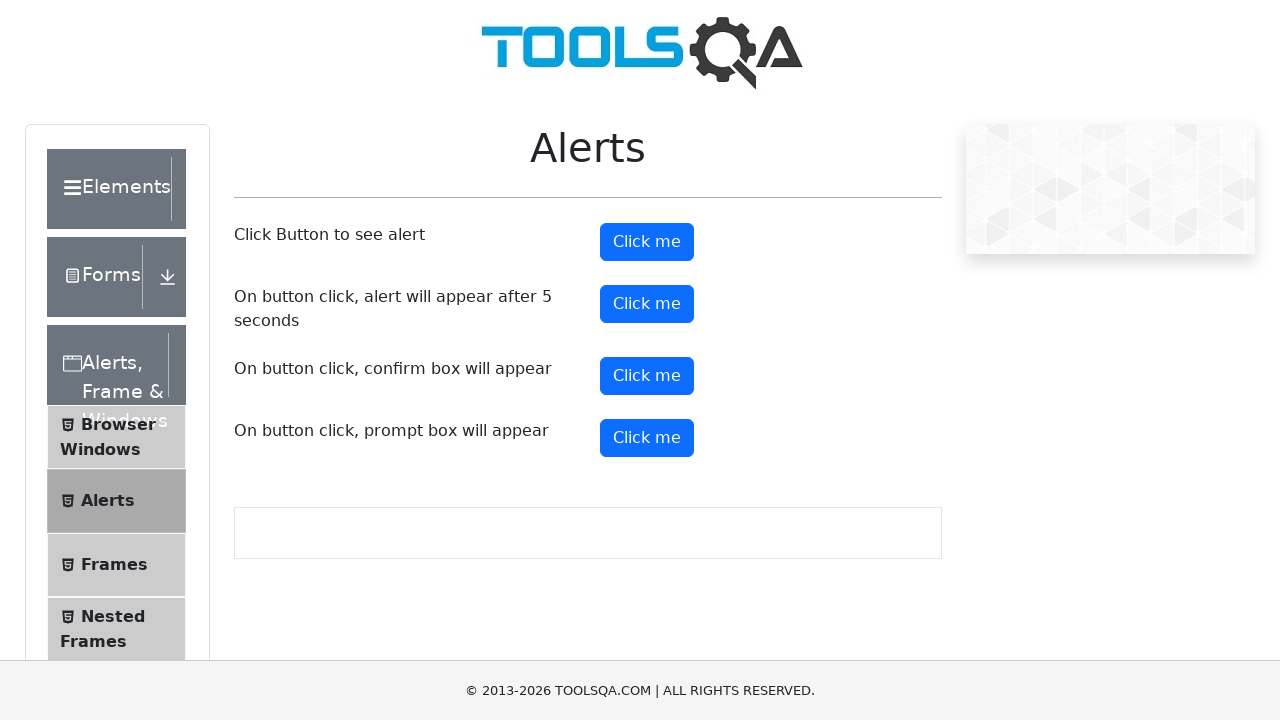

Clicked the prompt button to trigger JavaScript alert at (647, 438) on #promtButton
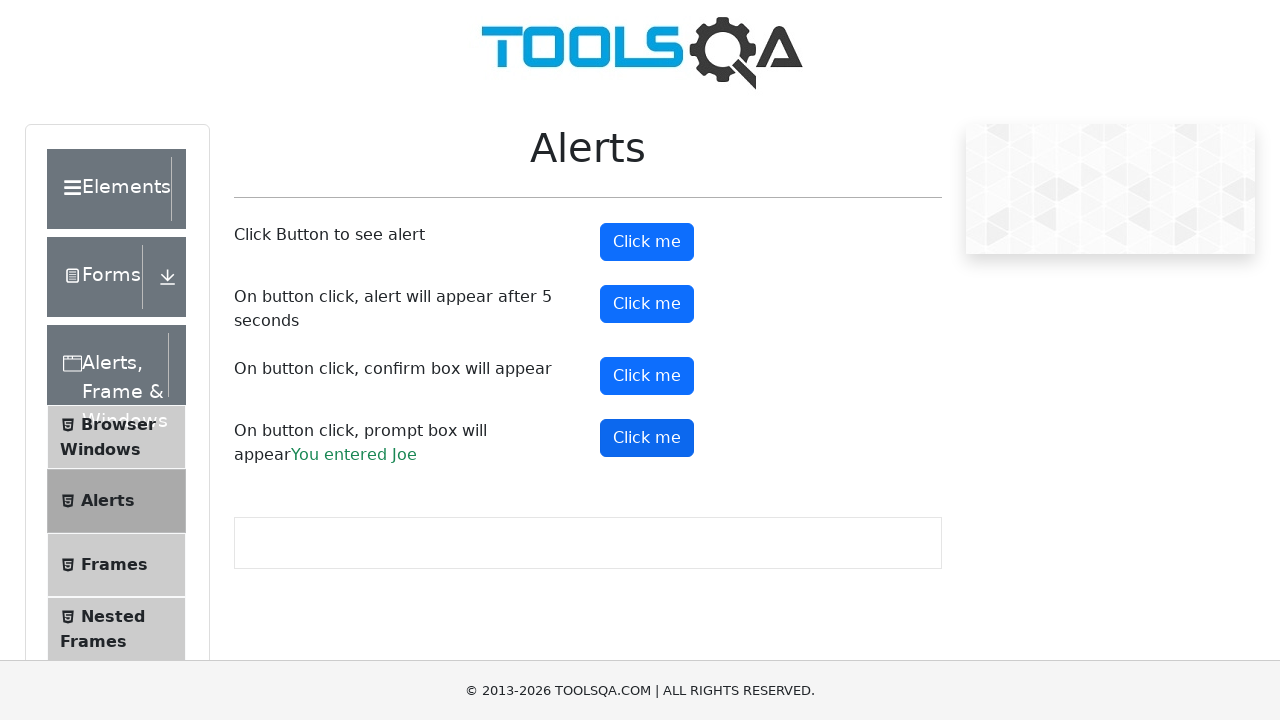

Verified the prompt result text appeared on the page
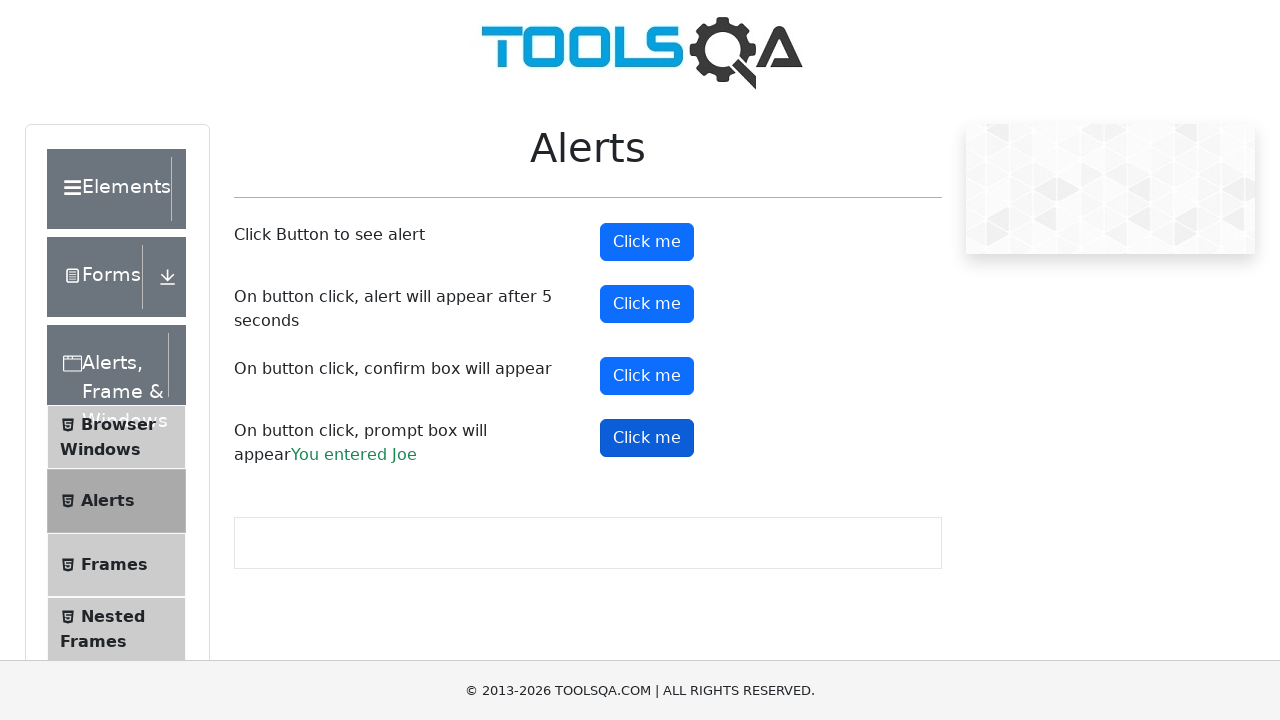

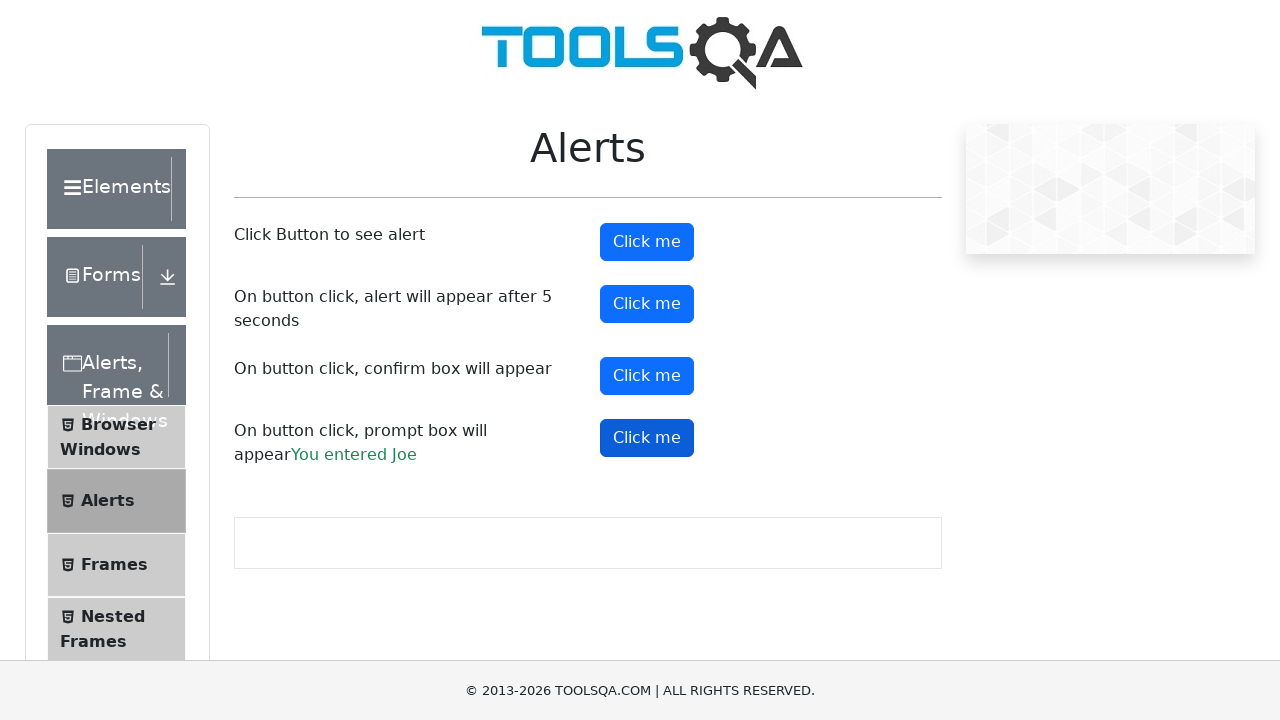